Waits for price to reach $100, books an item, then solves a mathematical captcha and submits the form

Starting URL: http://suninjuly.github.io/explicit_wait2.html

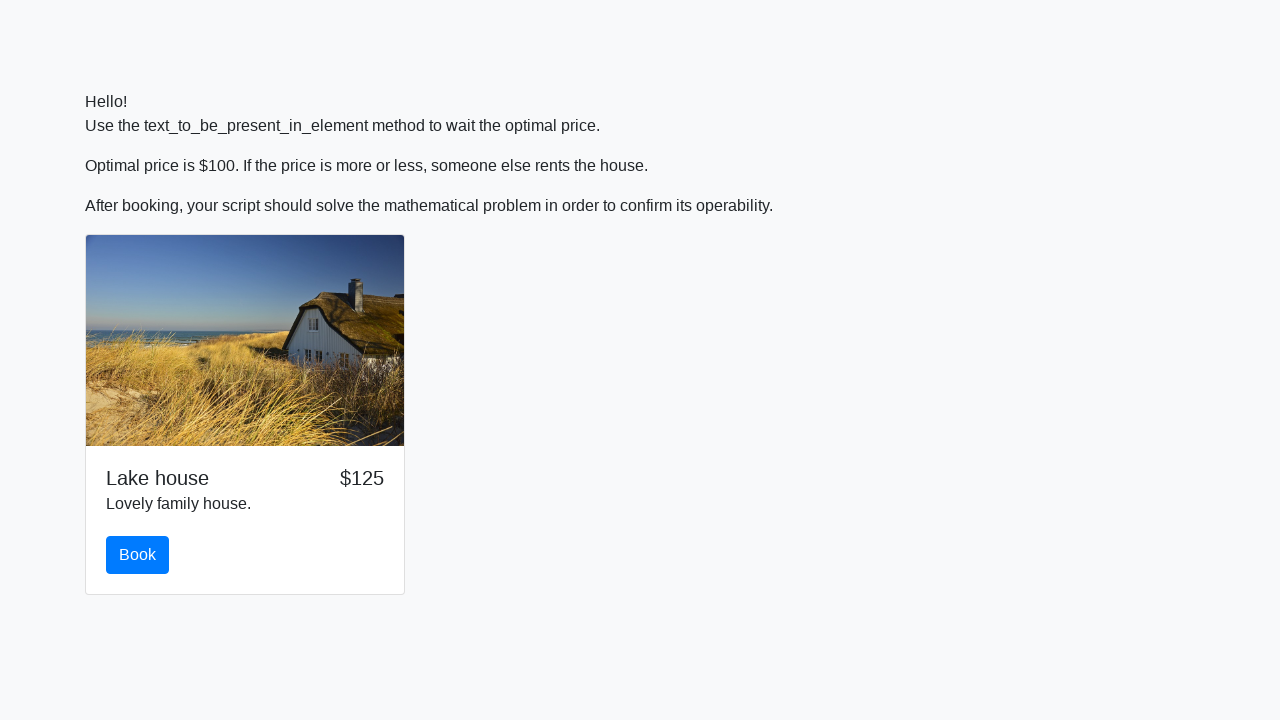

Waited for price to reach $100
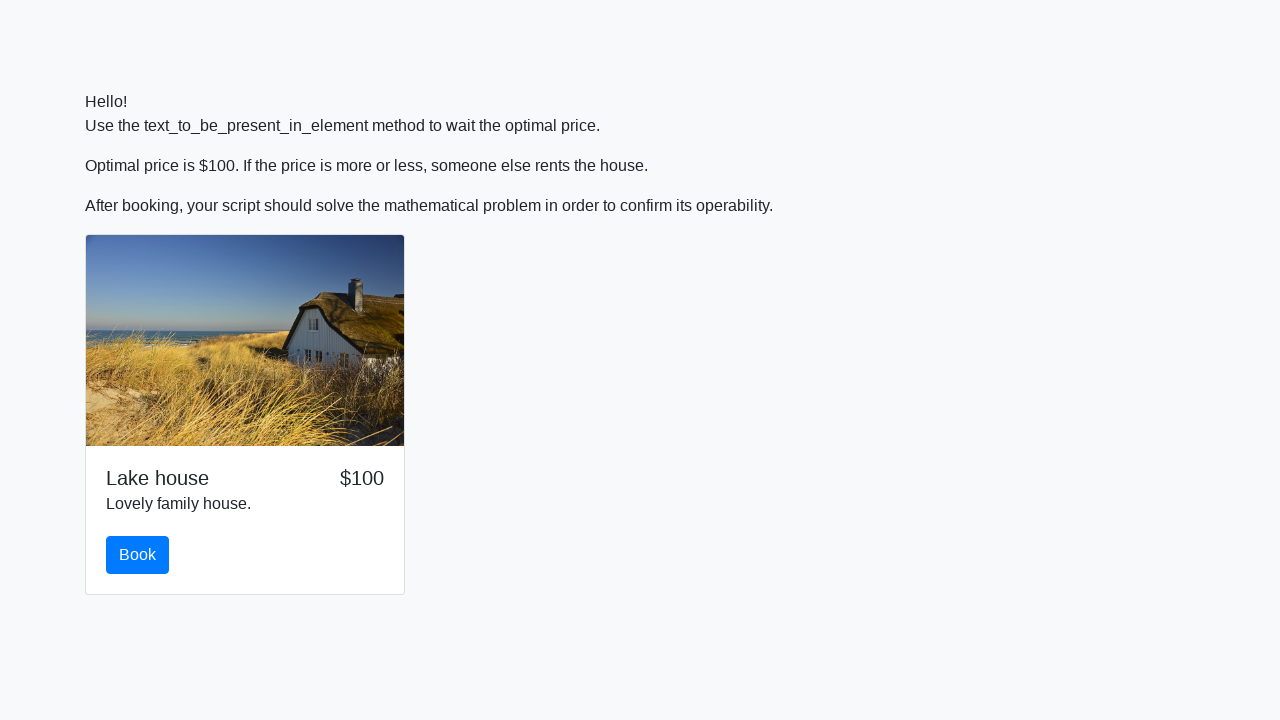

Clicked the book button at (138, 555) on #book
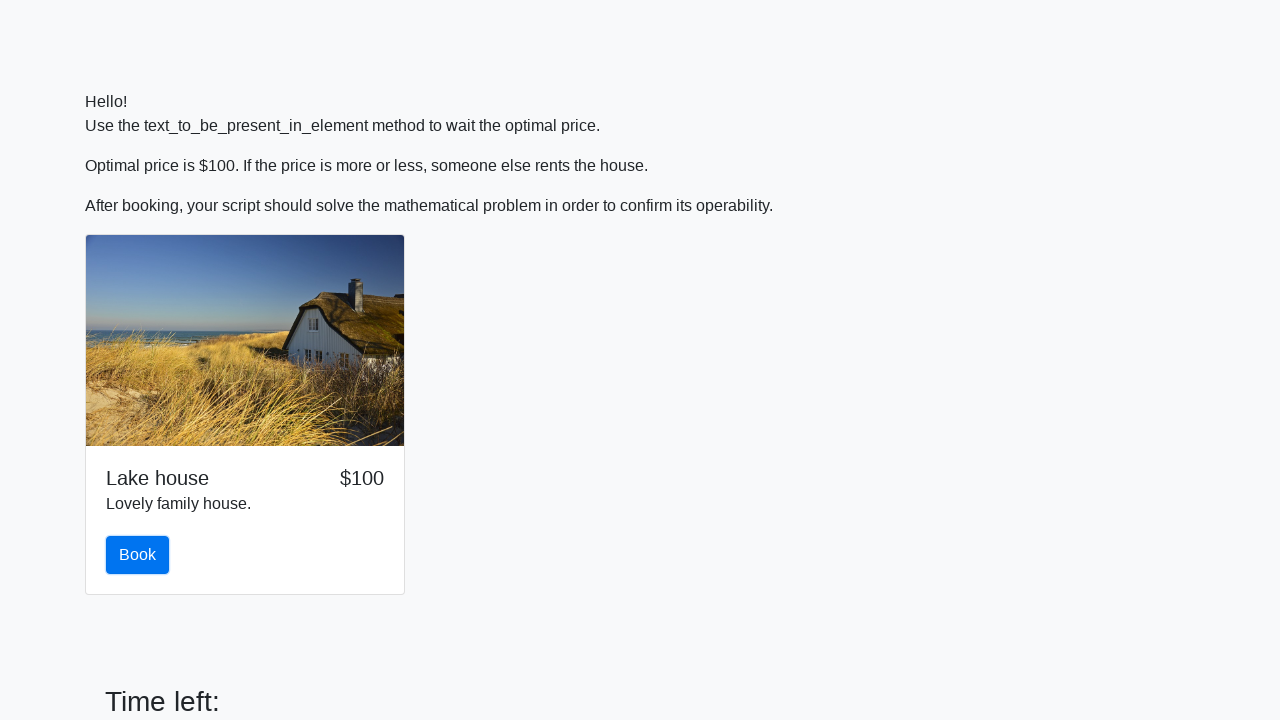

Retrieved x value for calculation: 932
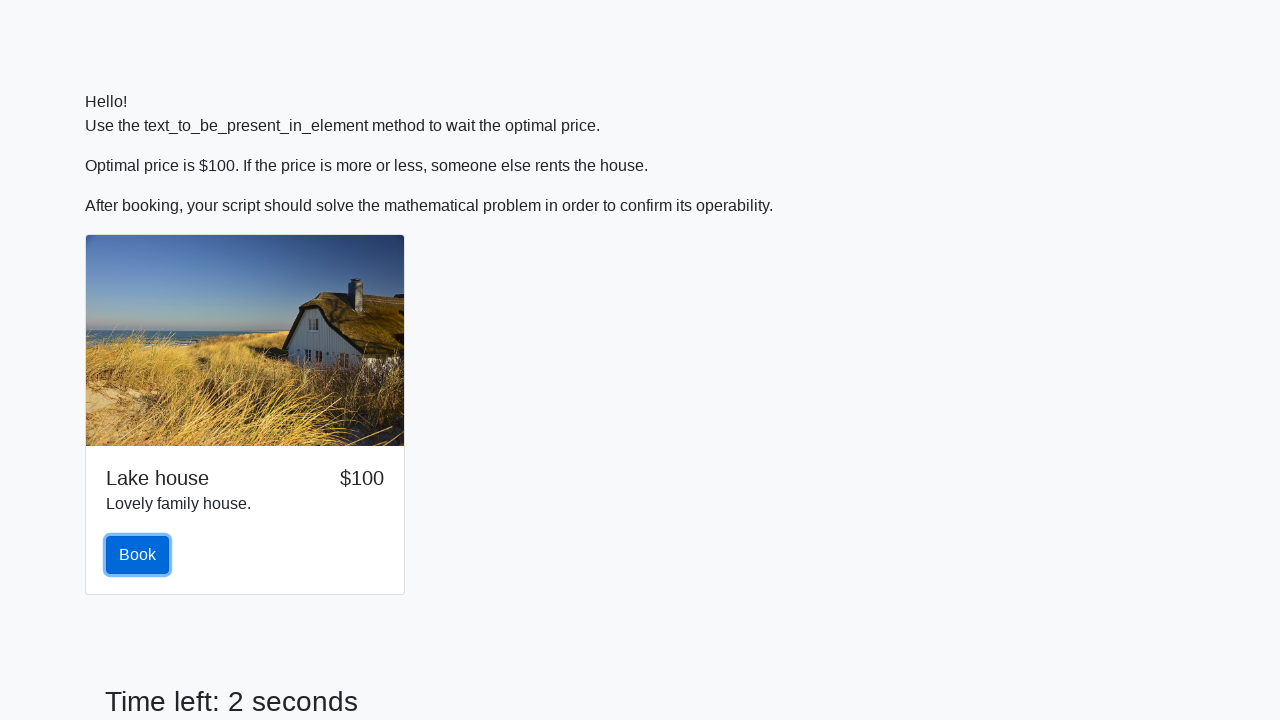

Calculated mathematical answer using formula: 2.3444035826772964
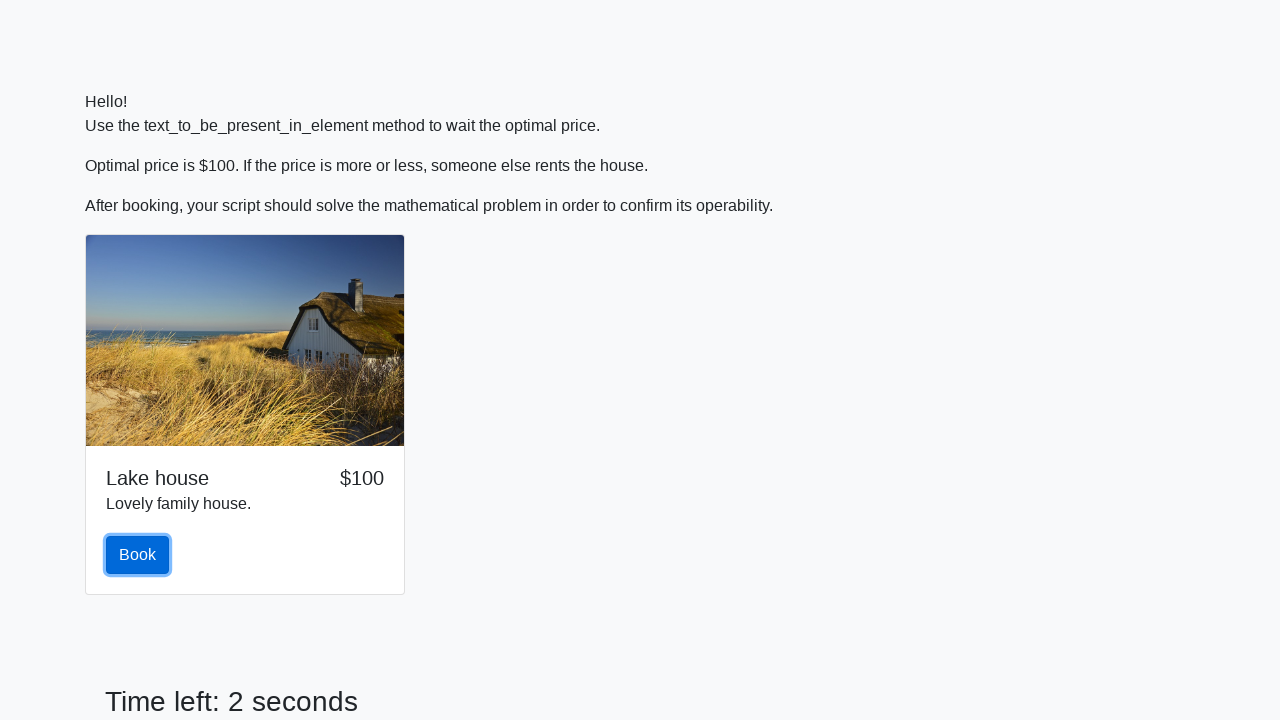

Filled answer field with calculated value: 2.3444035826772964 on #answer
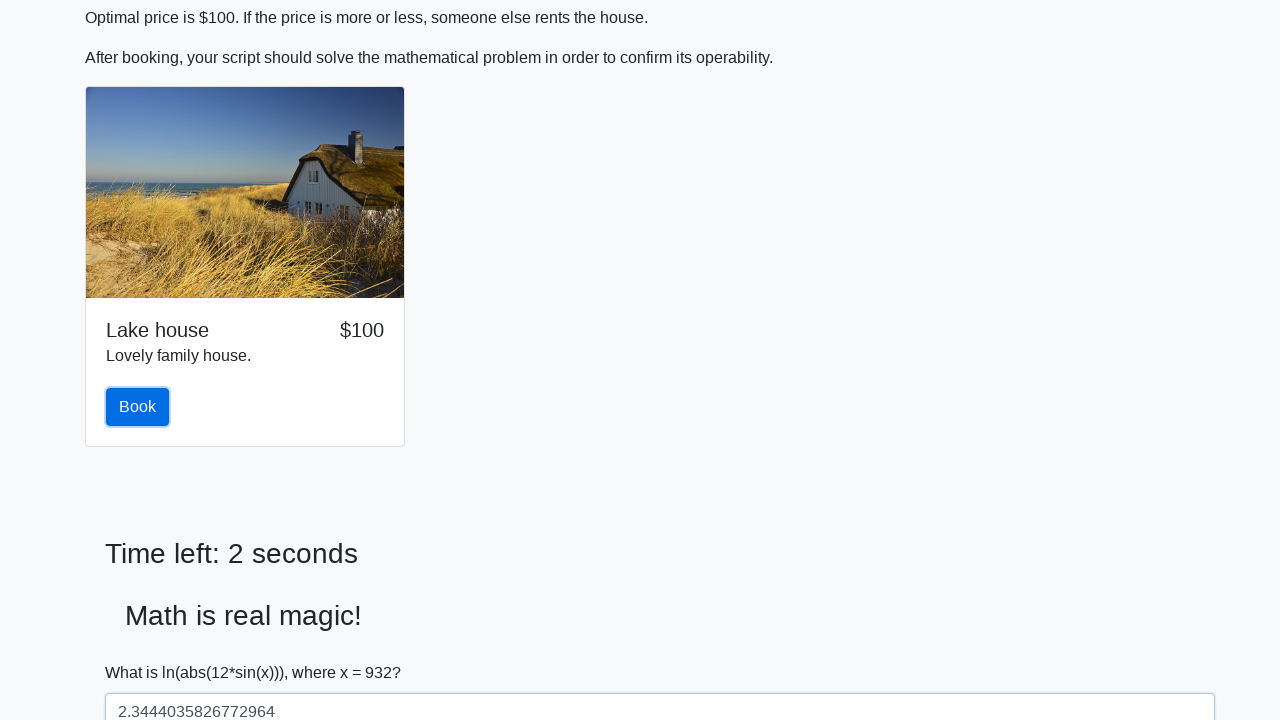

Clicked solve button to submit the form at (143, 651) on #solve
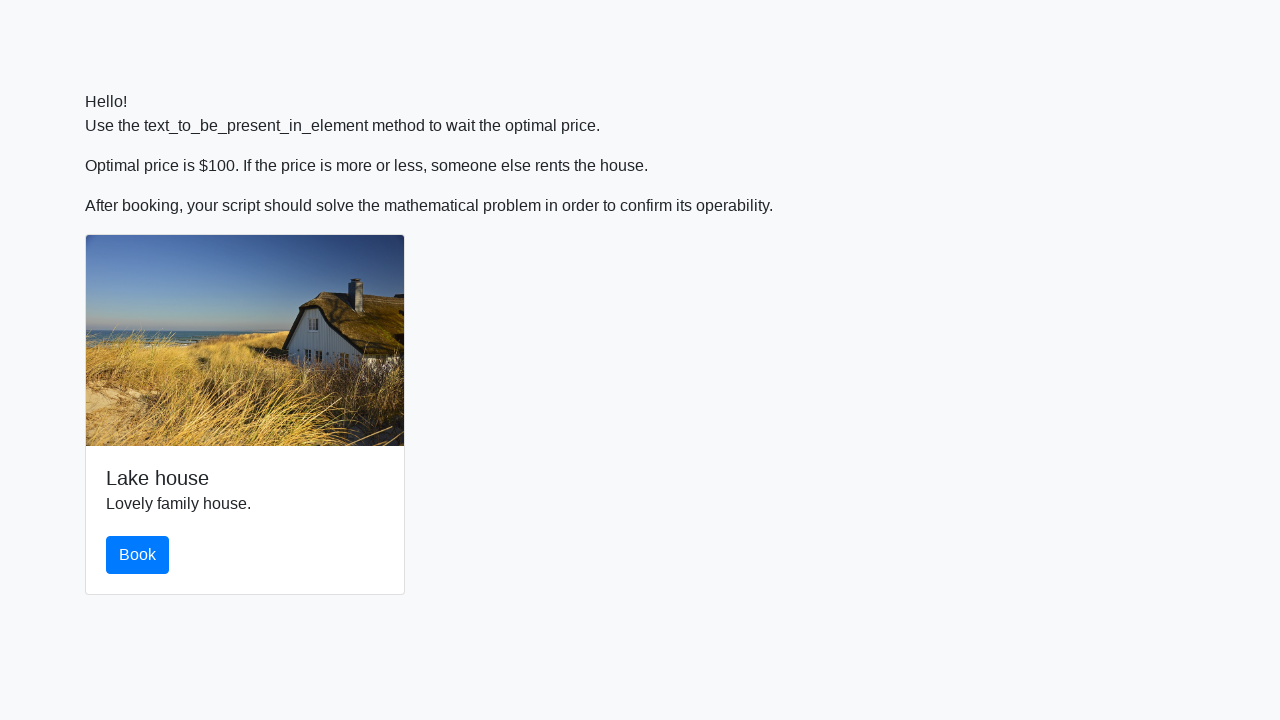

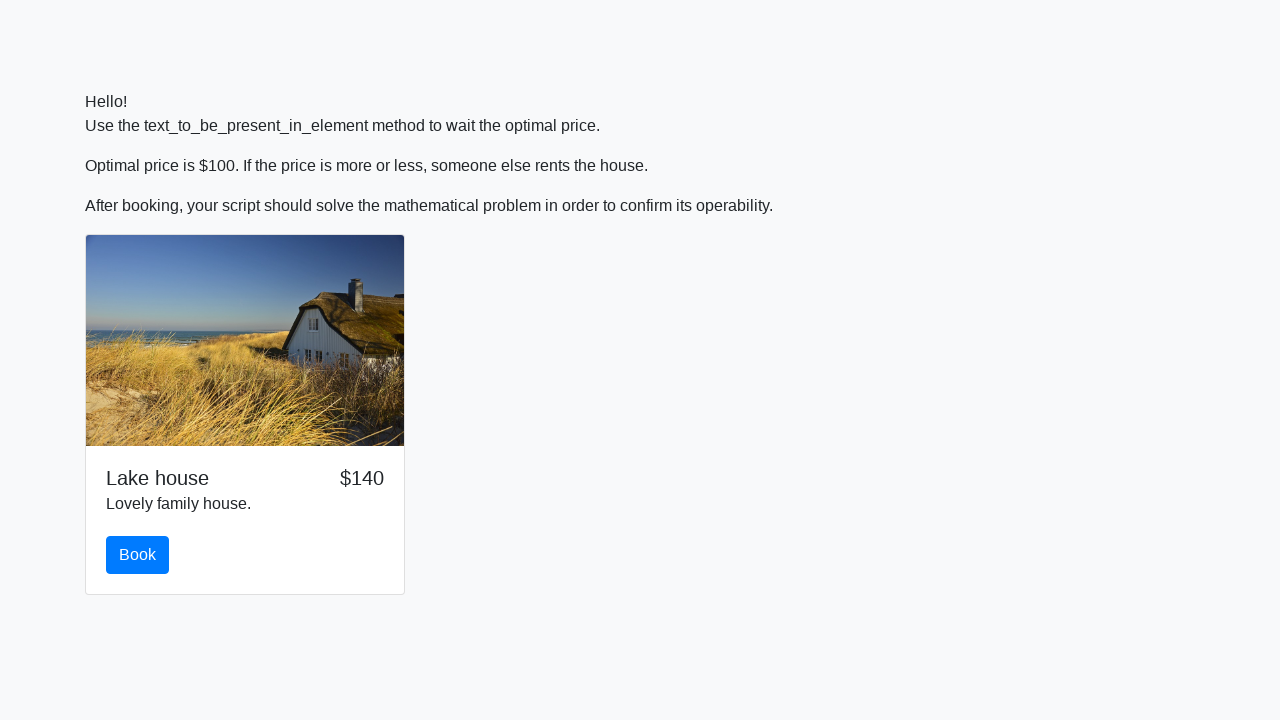